Tests search functionality on Voila (Safeway) grocery website by searching for multiple grocery items (Bread, Dairy, Meat, Fruit, Vegetables)

Starting URL: https://voila.ca/

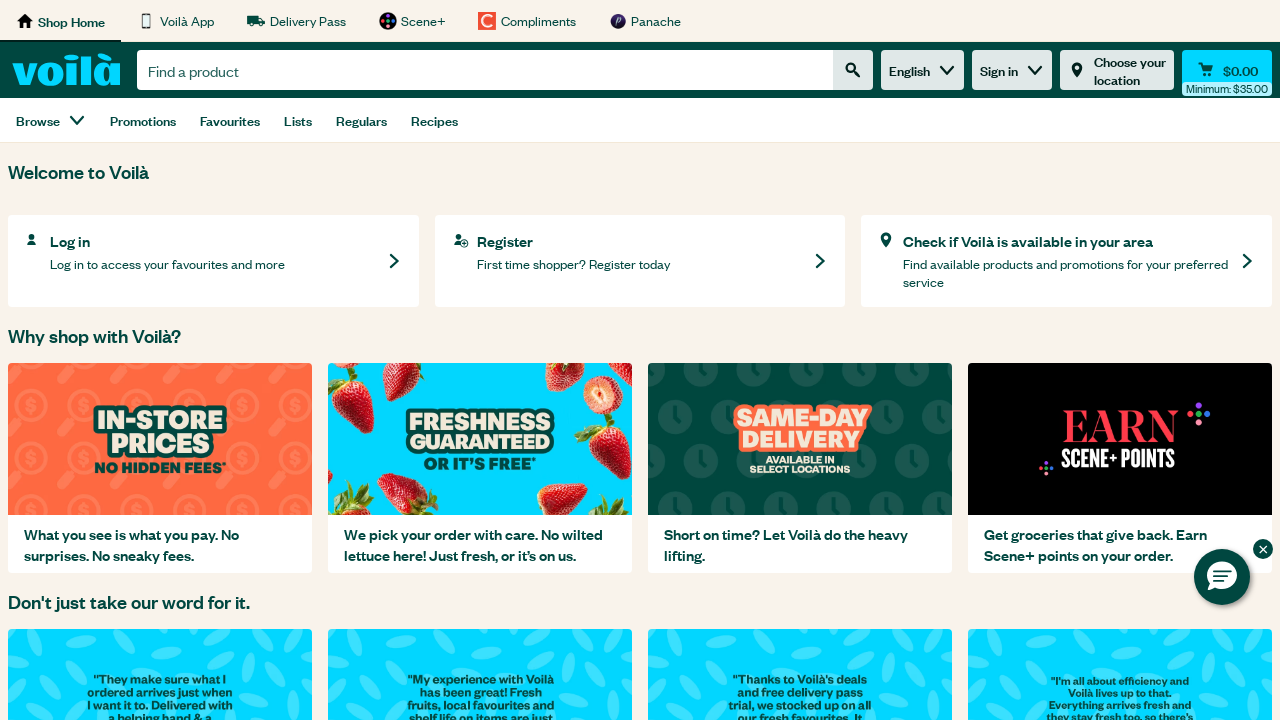

Waited for search input element to be available
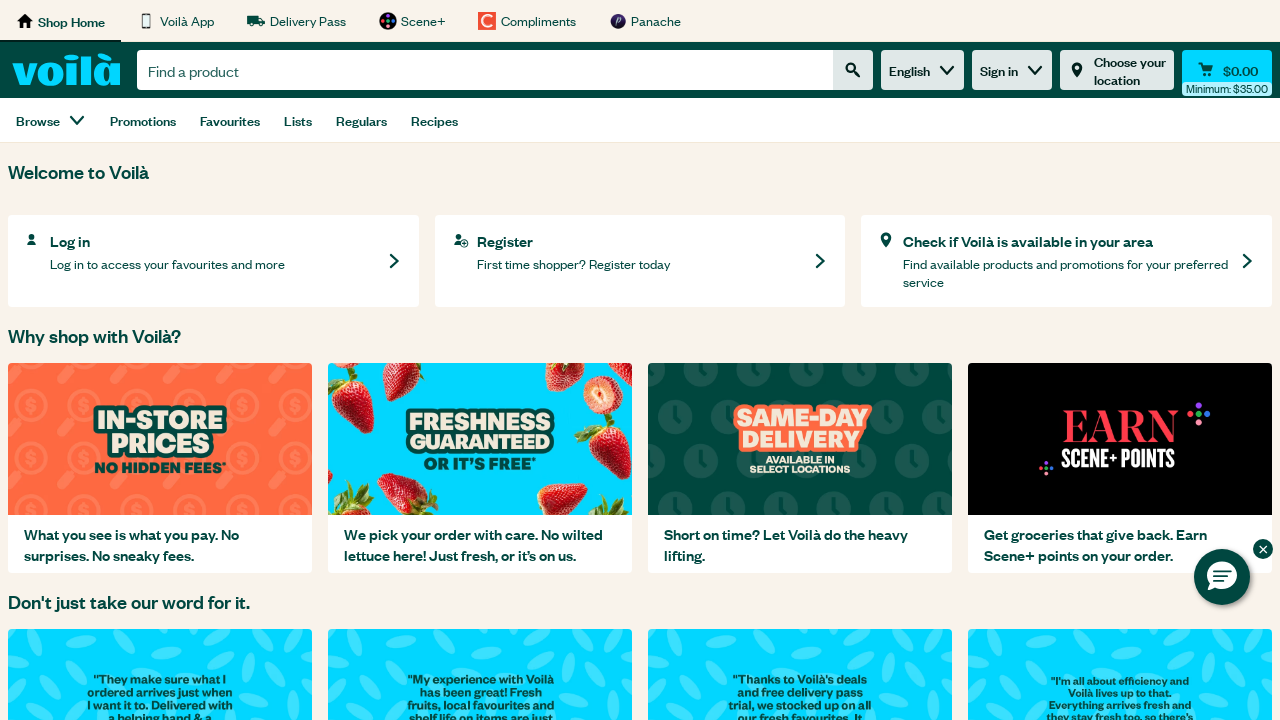

Clicked on search input field
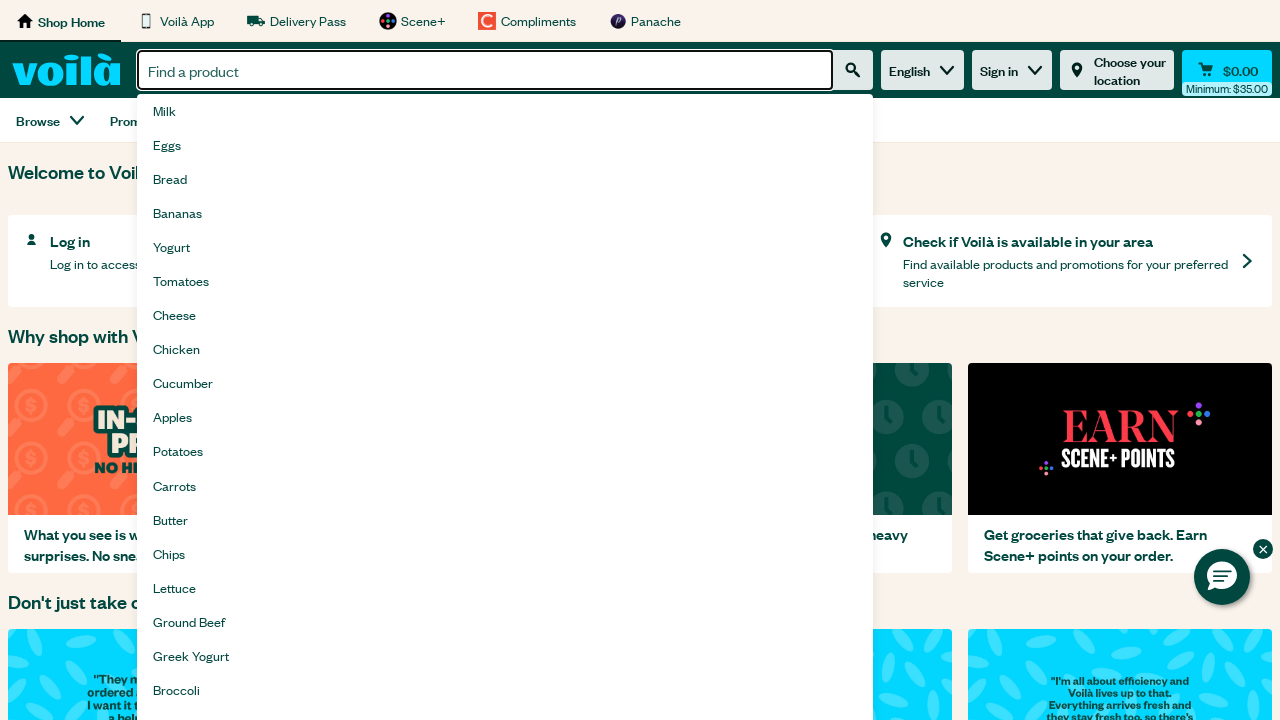

Cleared search input field
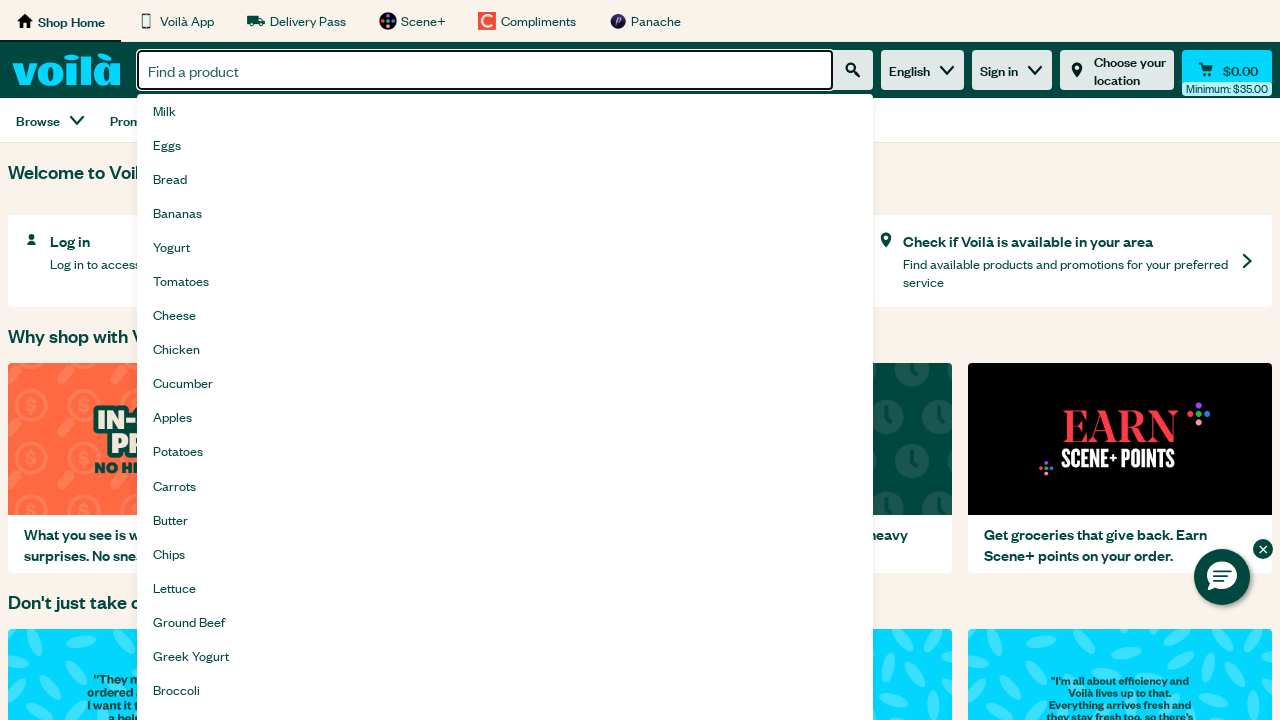

Entered search term 'Bread' in search field
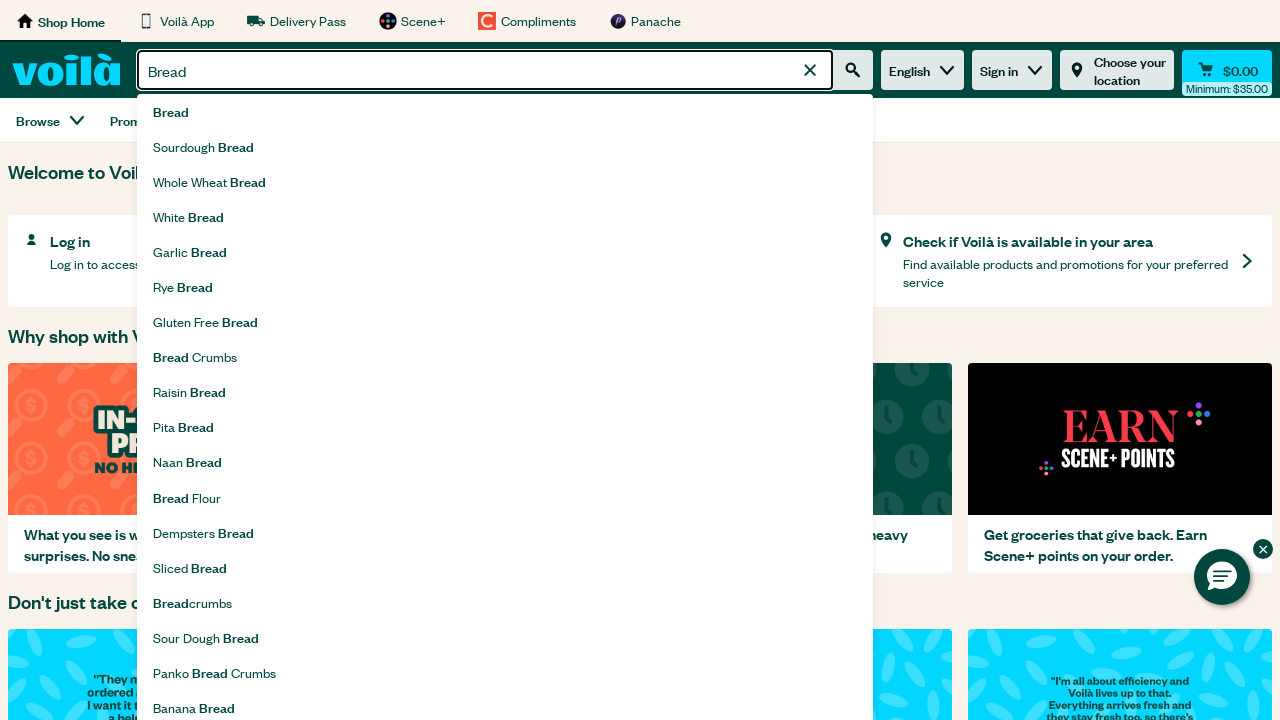

Pressed Enter to search for 'Bread'
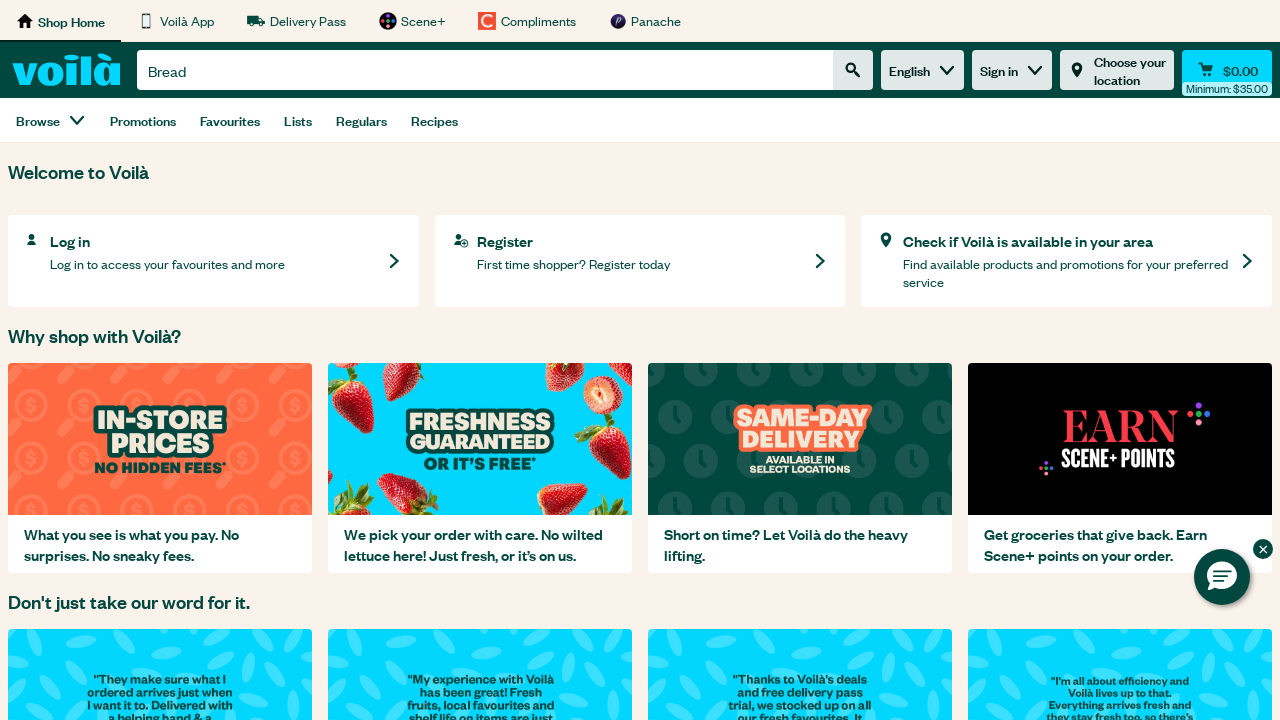

Waited for search results to load for 'Bread'
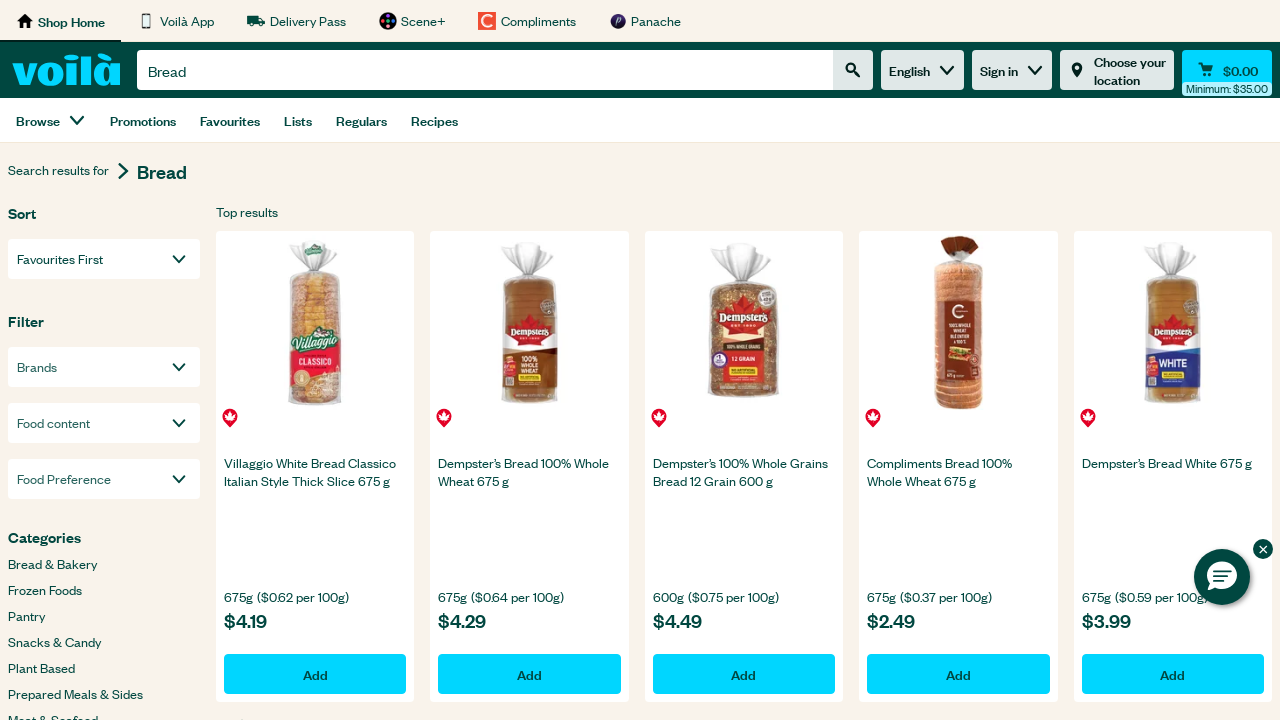

Waited for search input element to be available
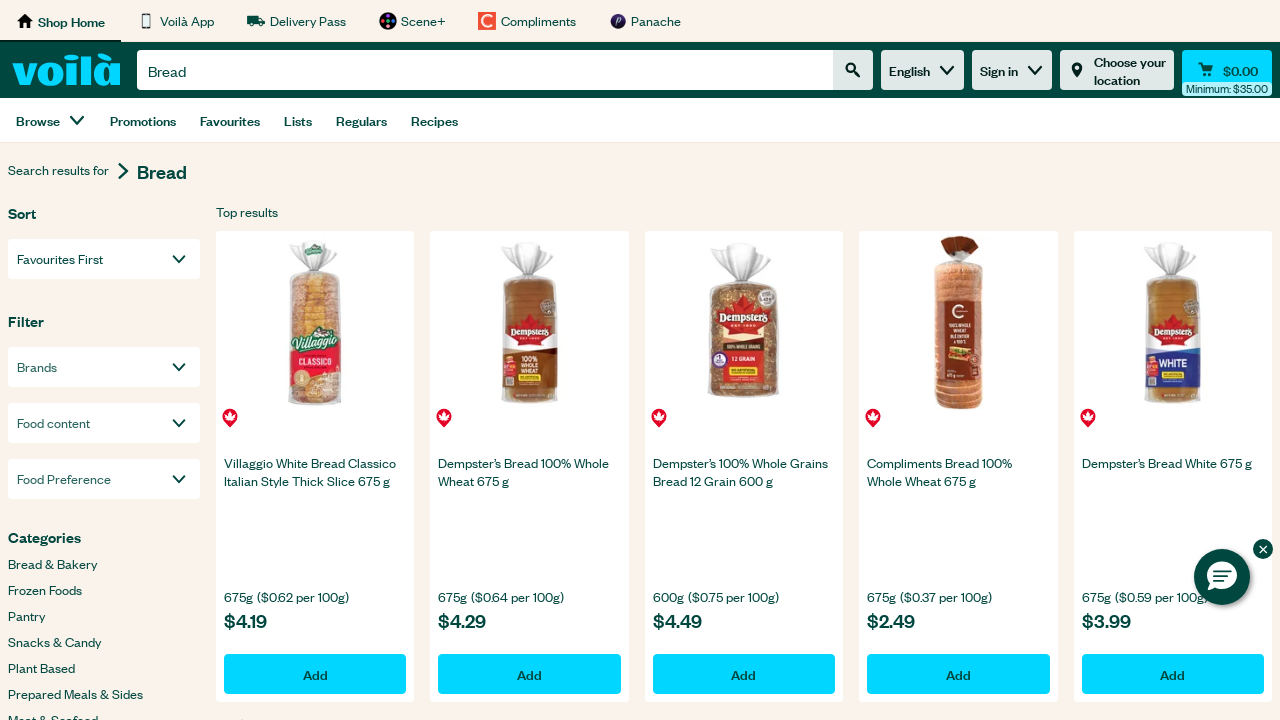

Clicked on search input field
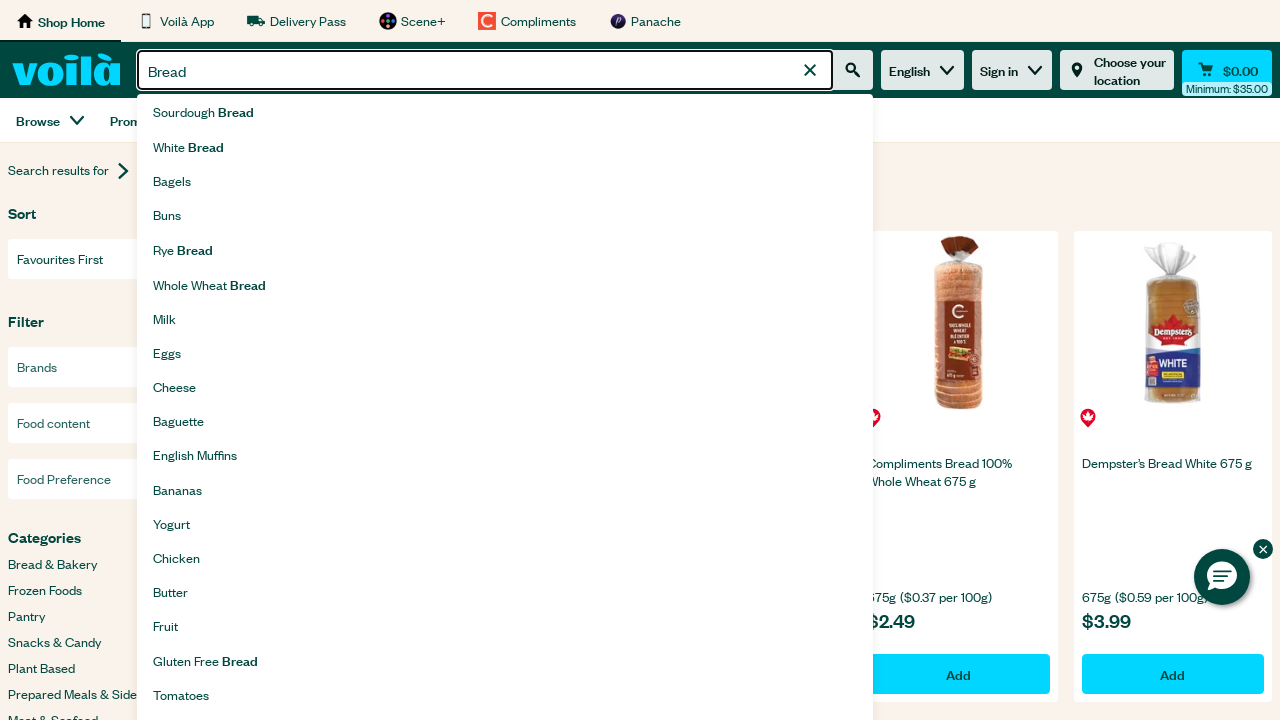

Cleared search input field
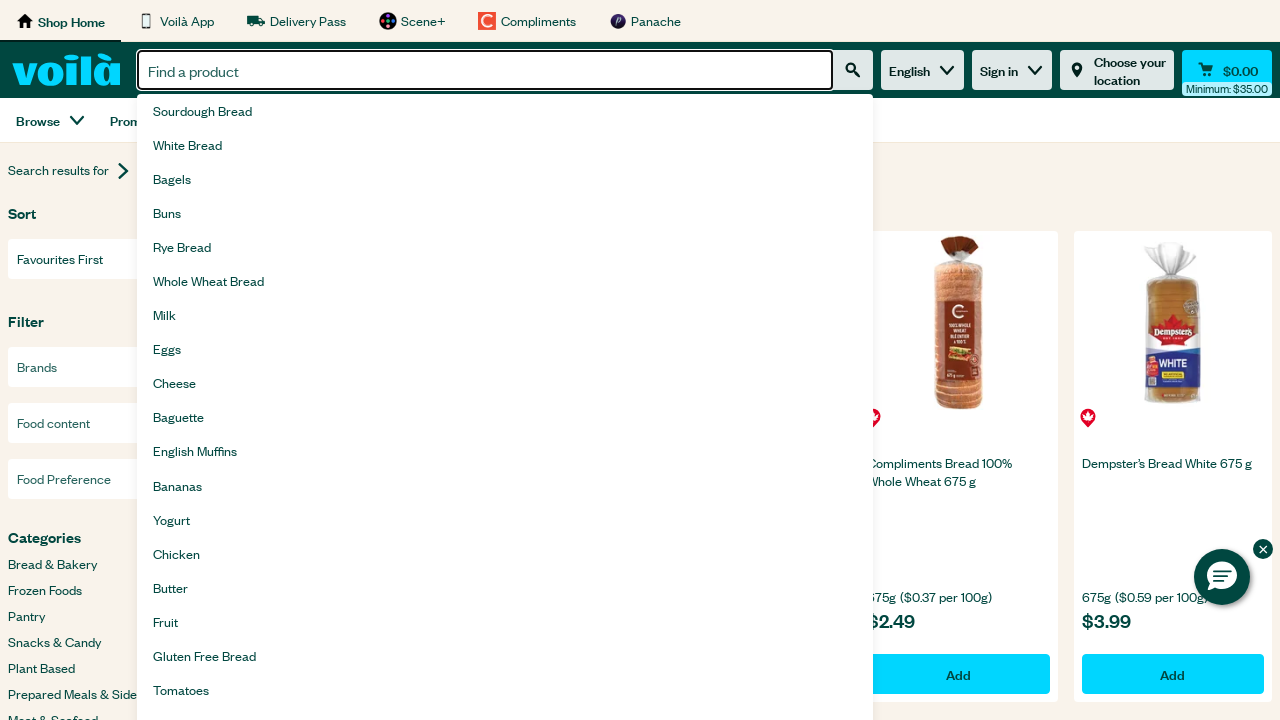

Entered search term 'Dairy' in search field
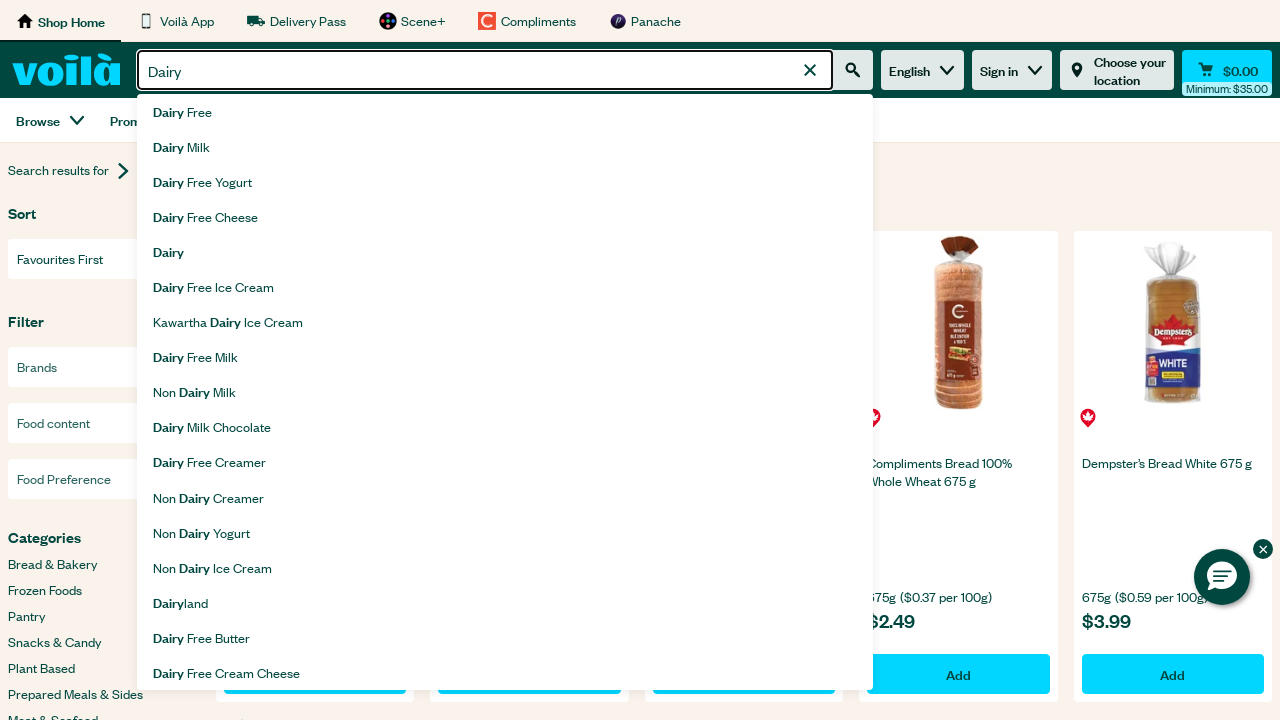

Pressed Enter to search for 'Dairy'
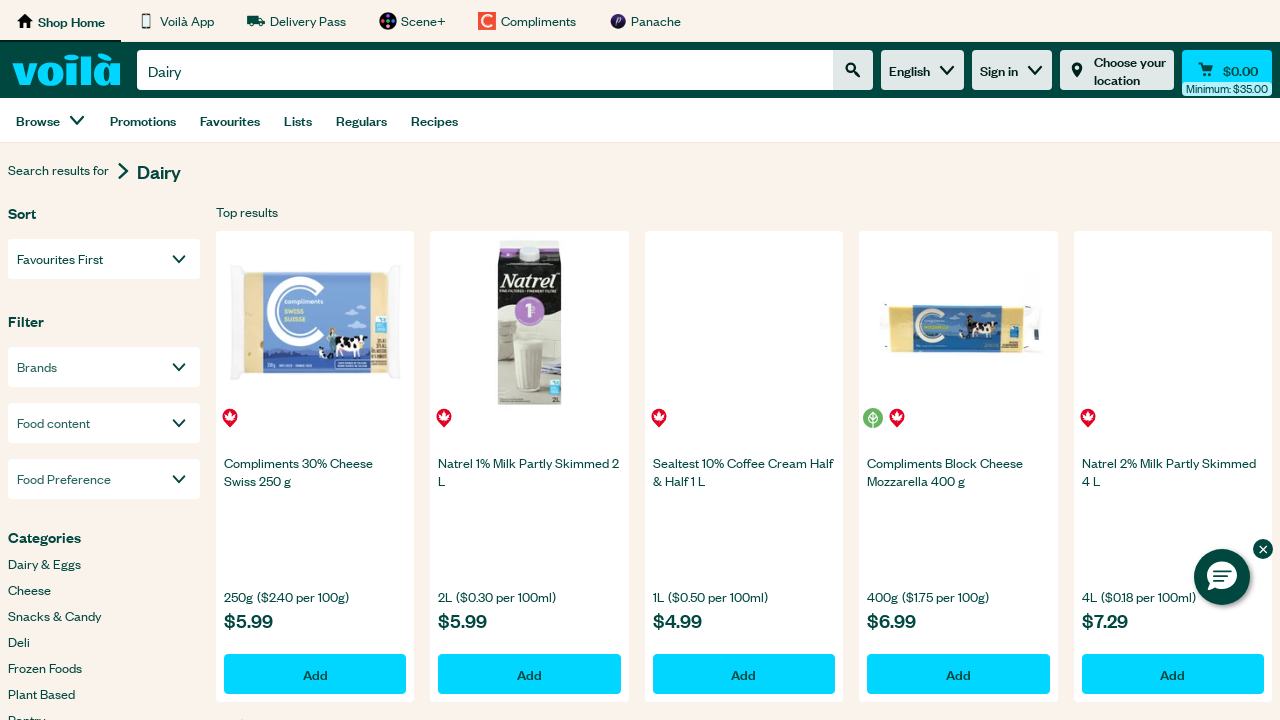

Waited for search results to load for 'Dairy'
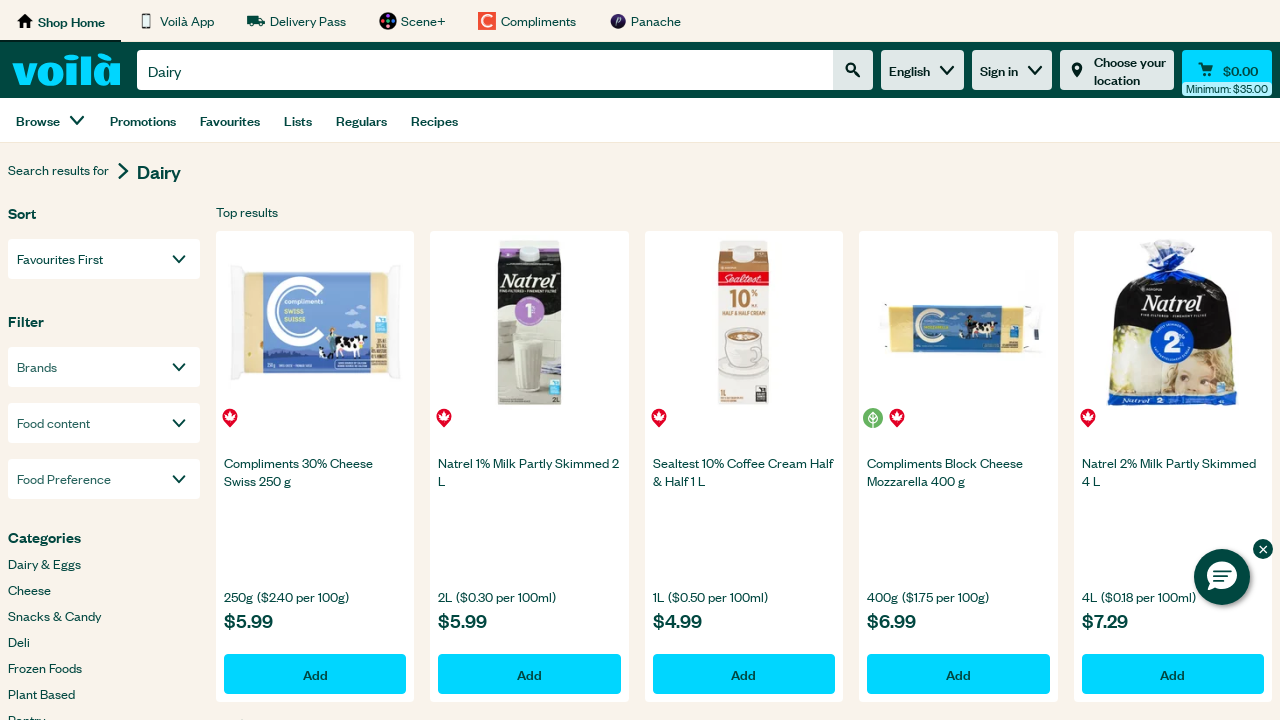

Waited for search input element to be available
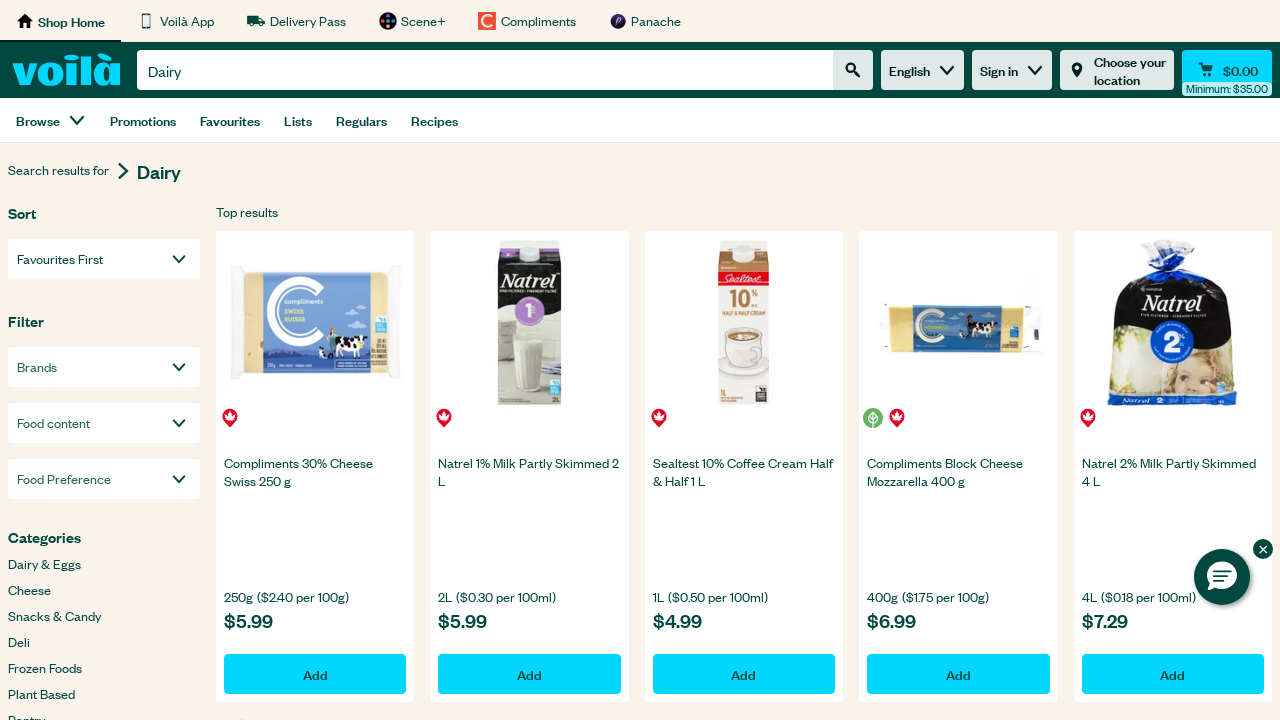

Clicked on search input field
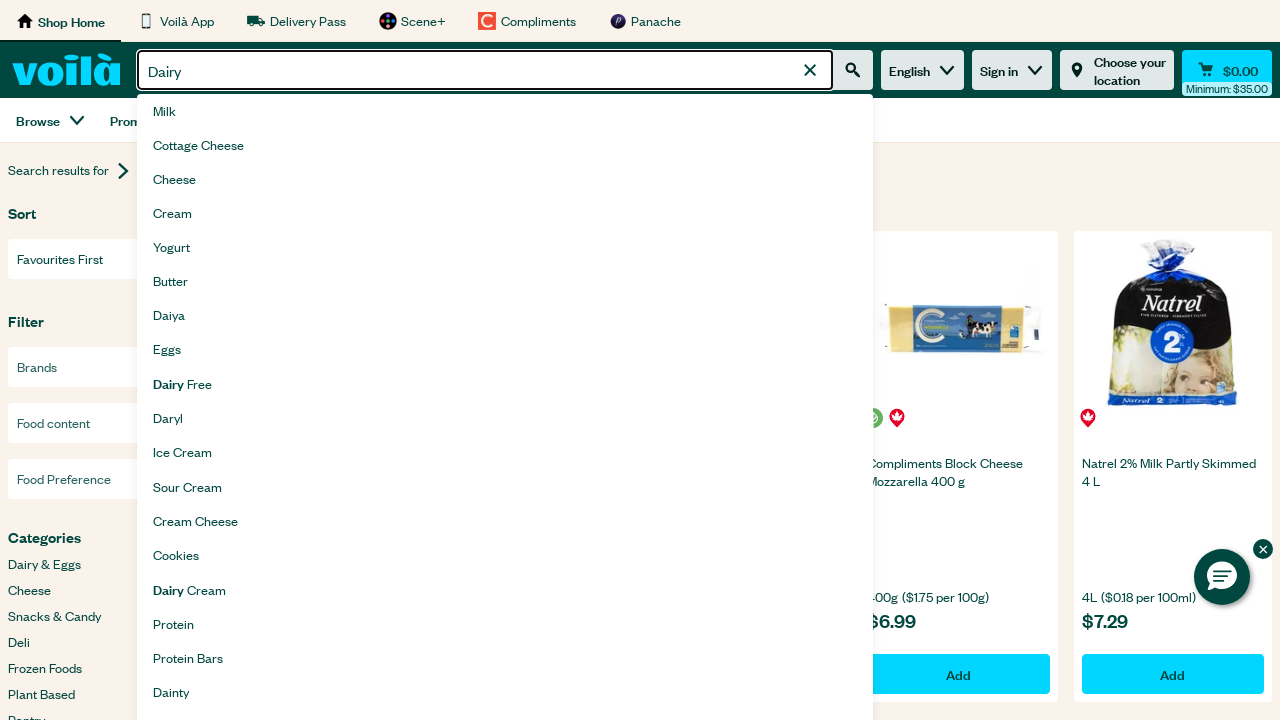

Cleared search input field
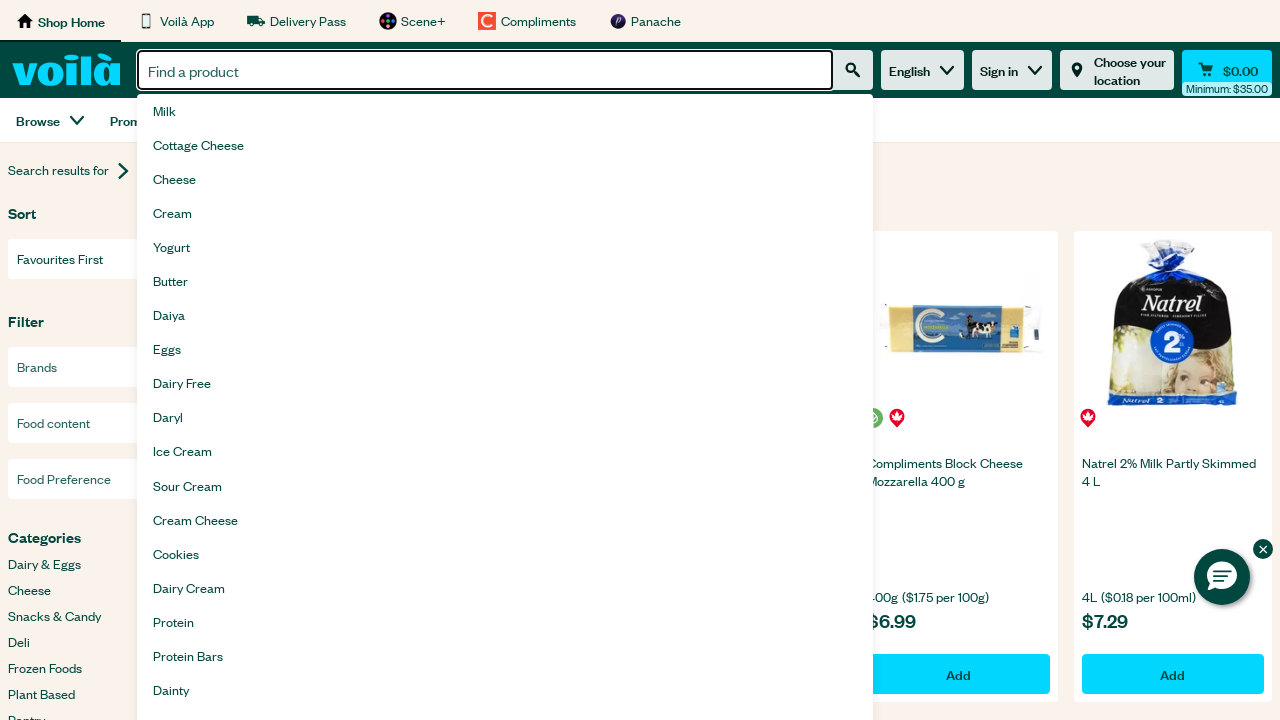

Entered search term 'Meat' in search field
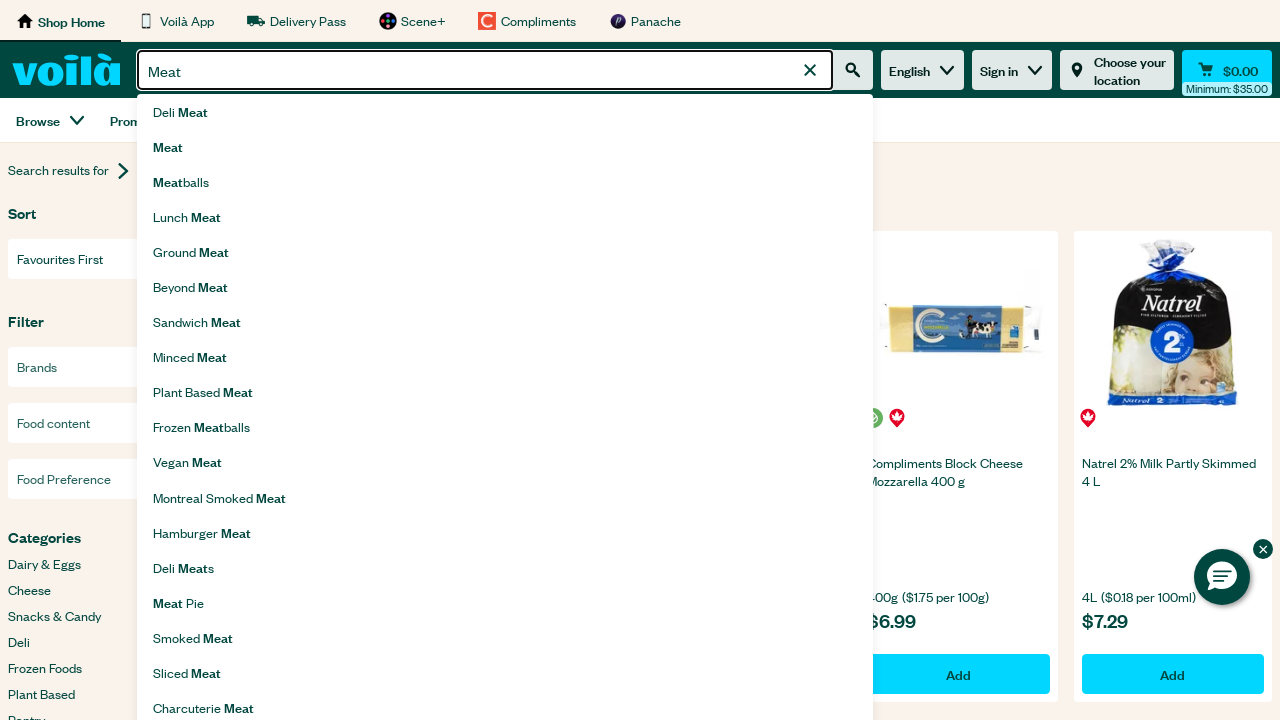

Pressed Enter to search for 'Meat'
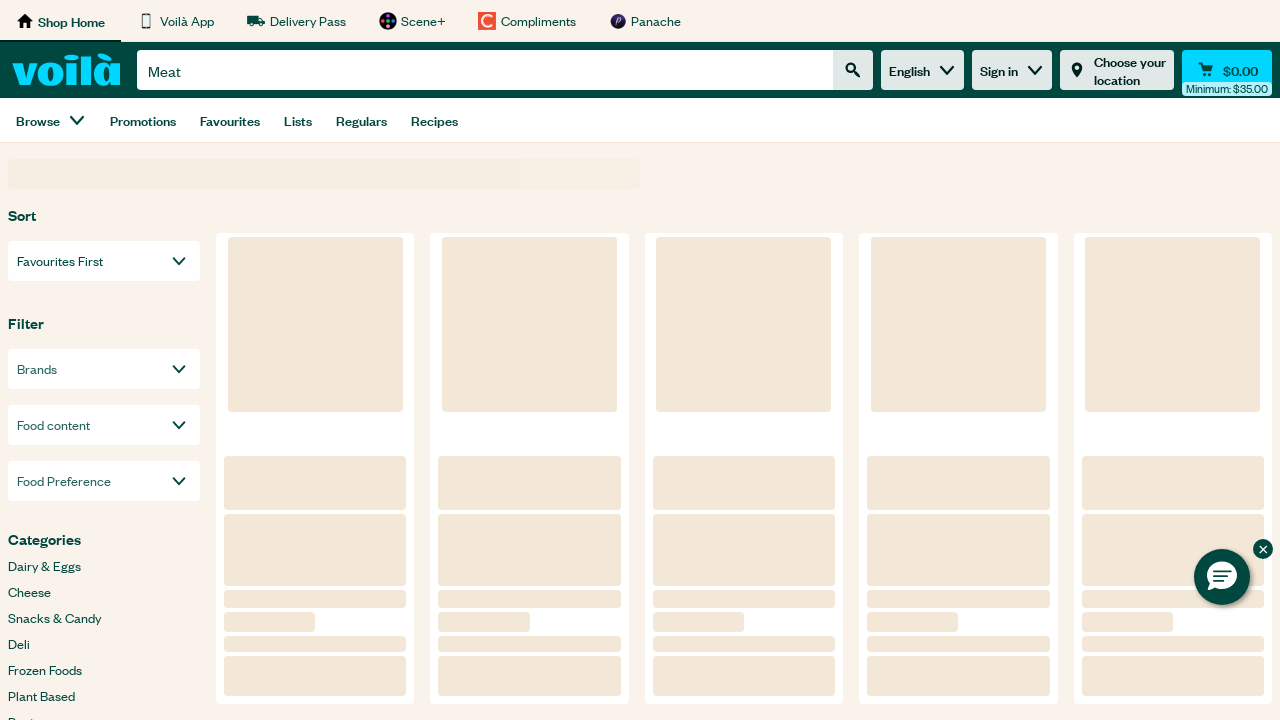

Waited for search results to load for 'Meat'
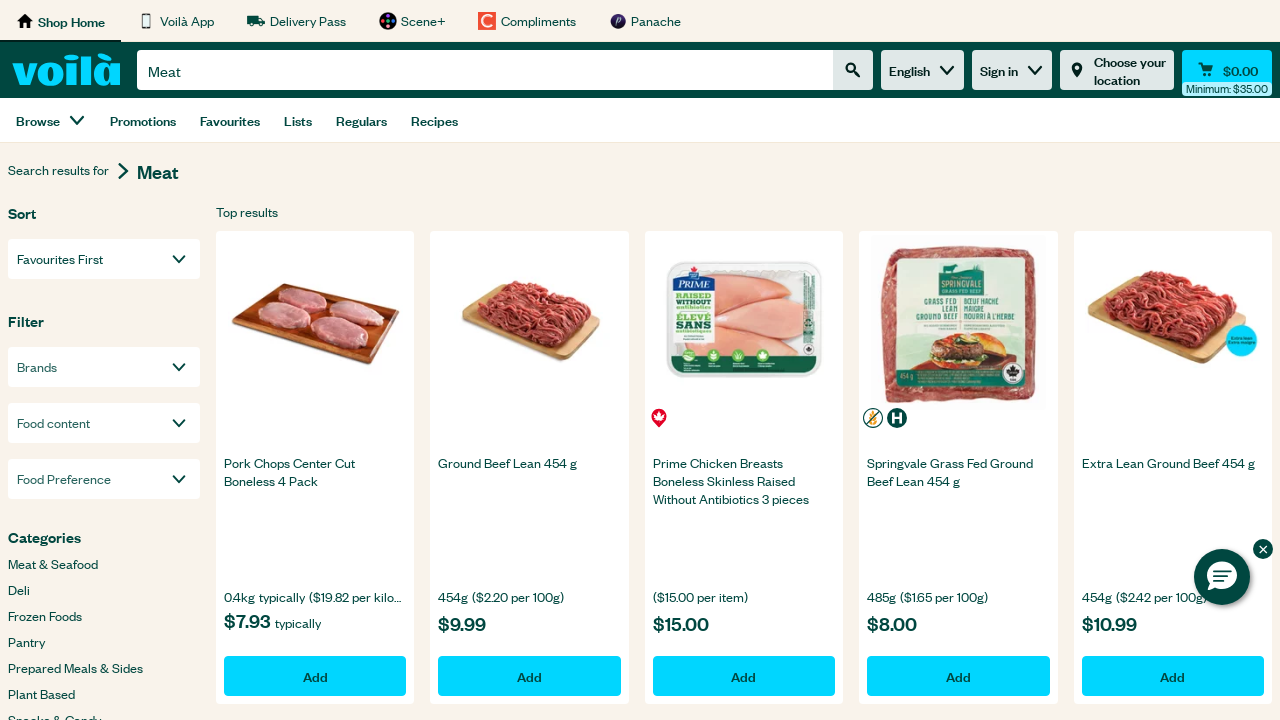

Waited for search input element to be available
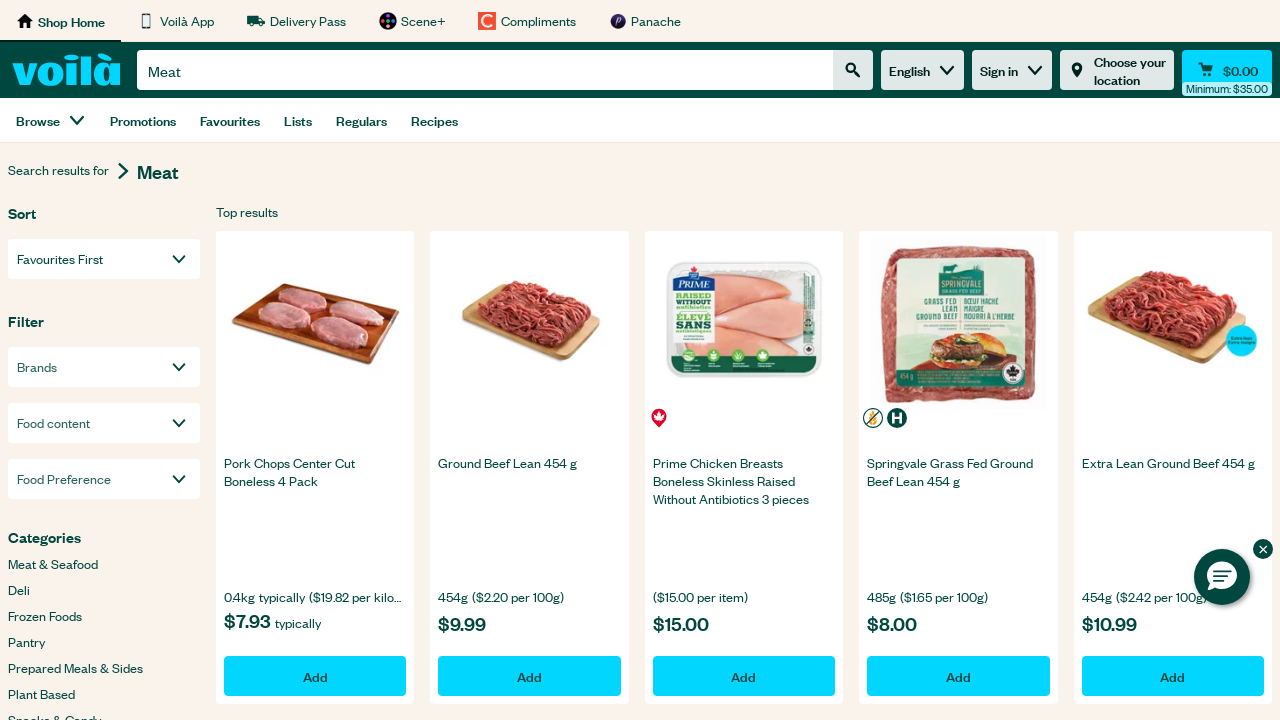

Clicked on search input field
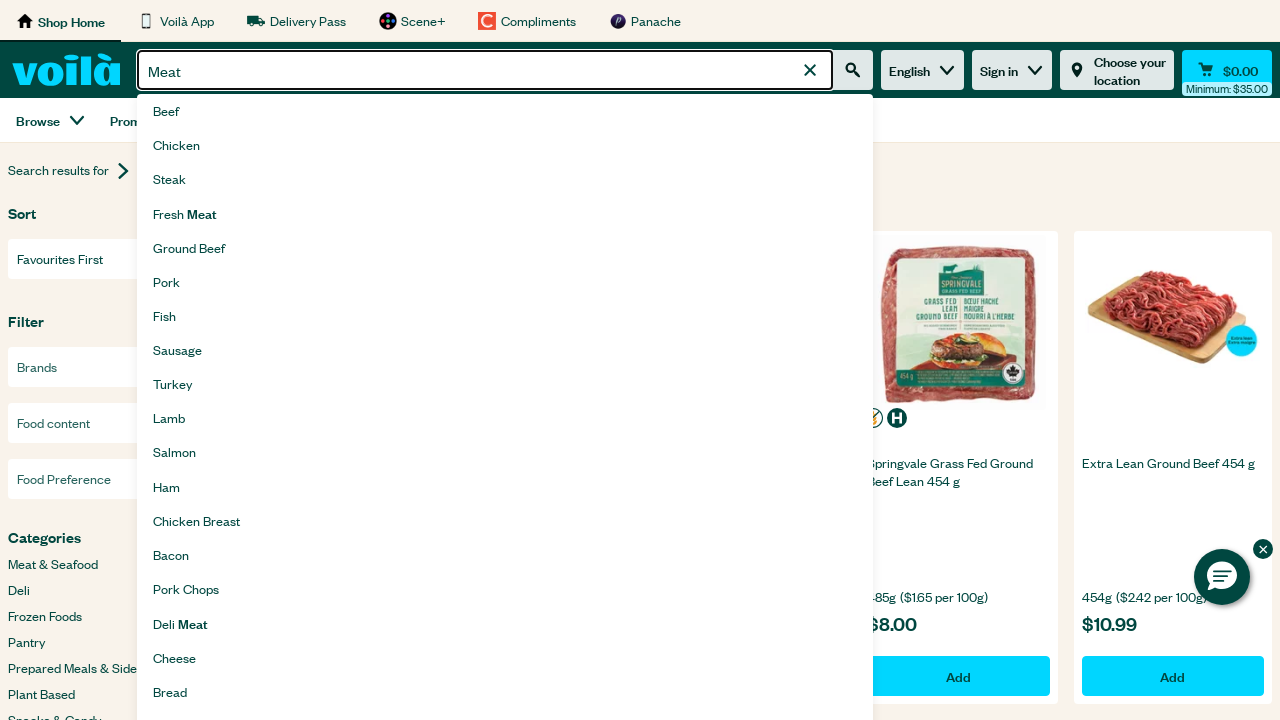

Cleared search input field
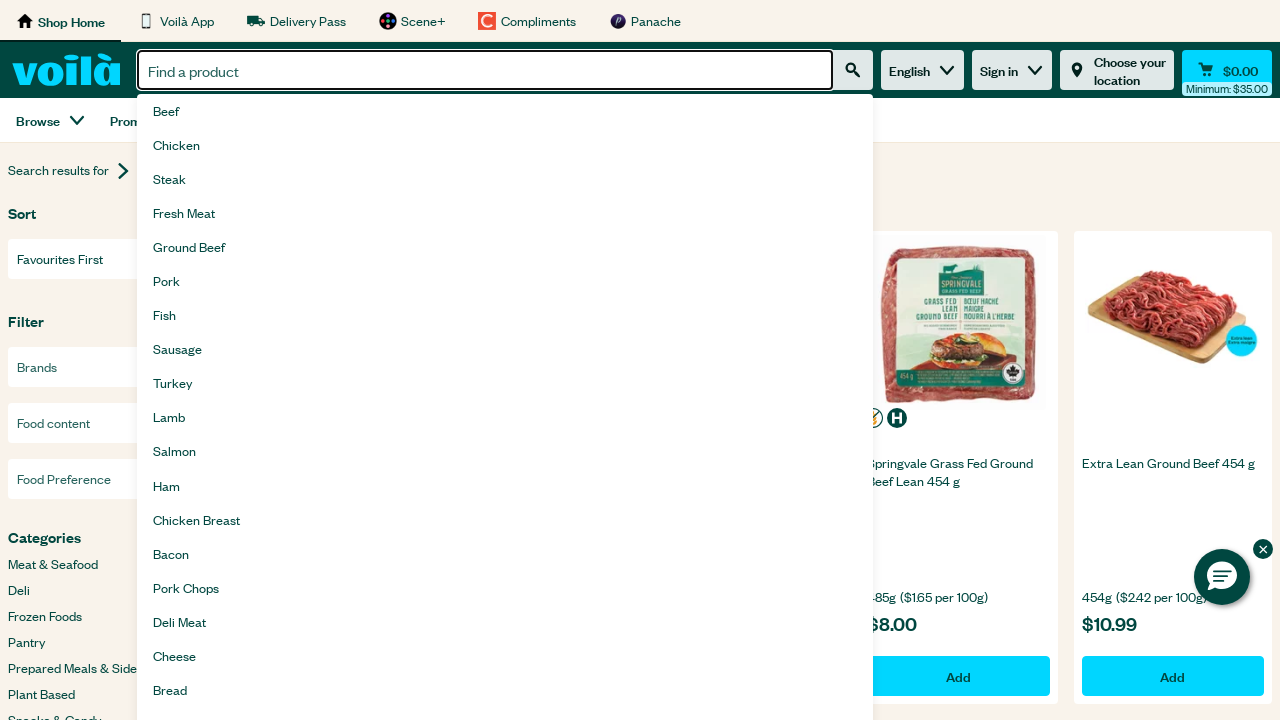

Entered search term 'Fruit' in search field
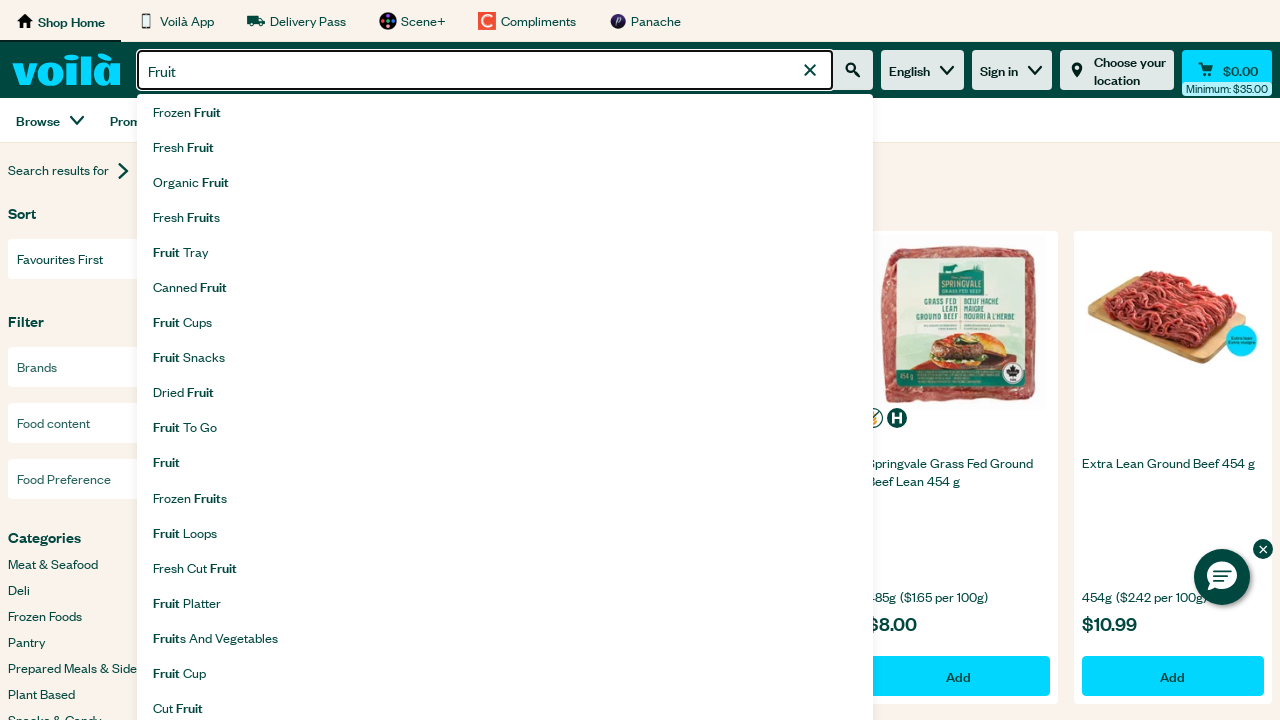

Pressed Enter to search for 'Fruit'
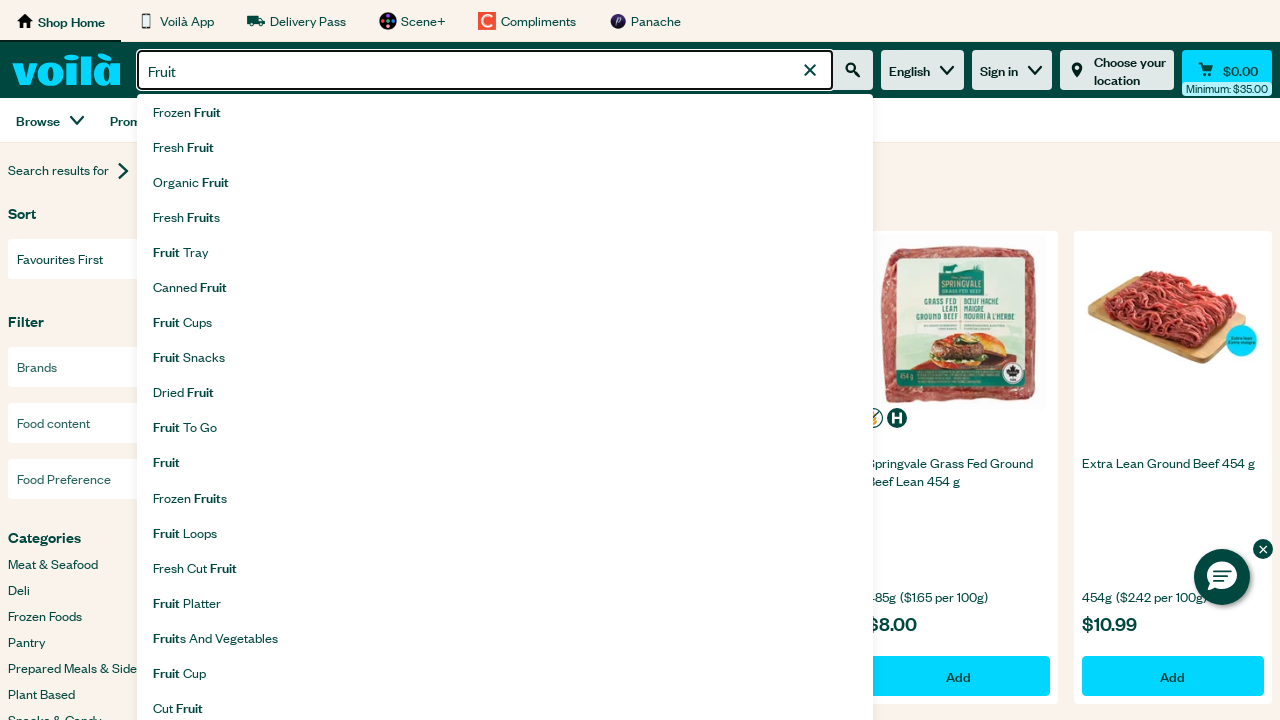

Waited for search results to load for 'Fruit'
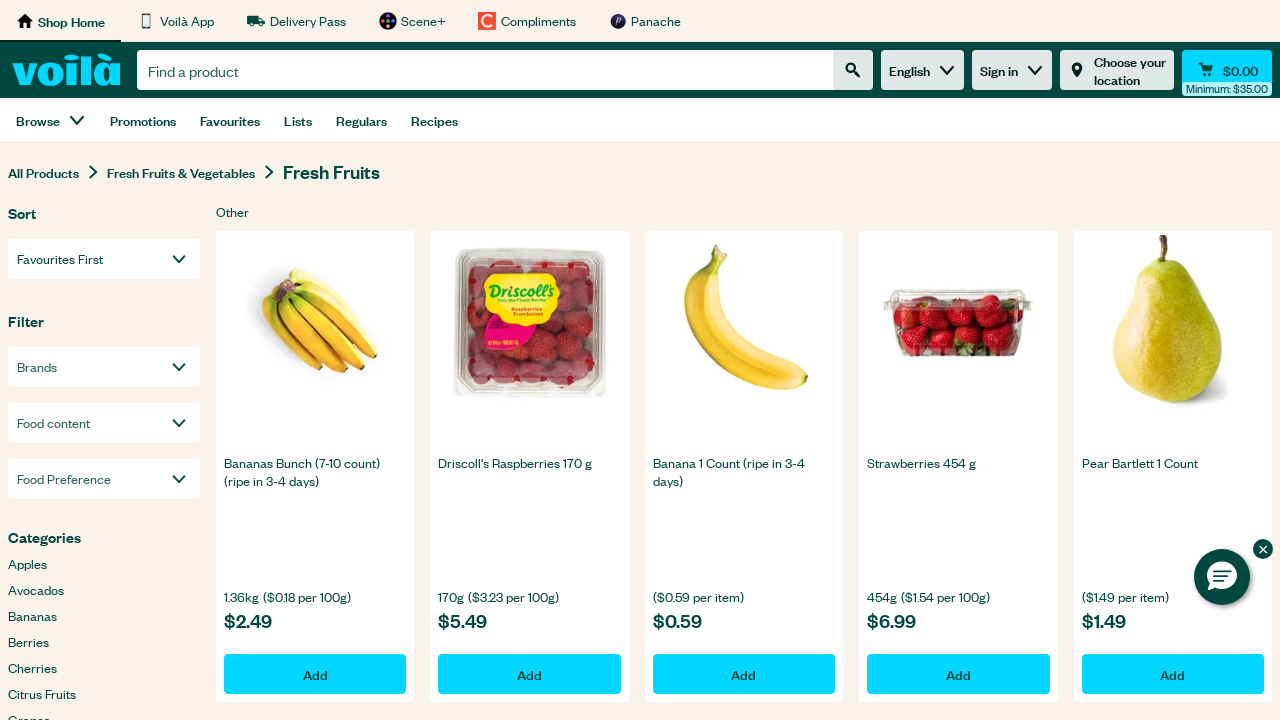

Waited for search input element to be available
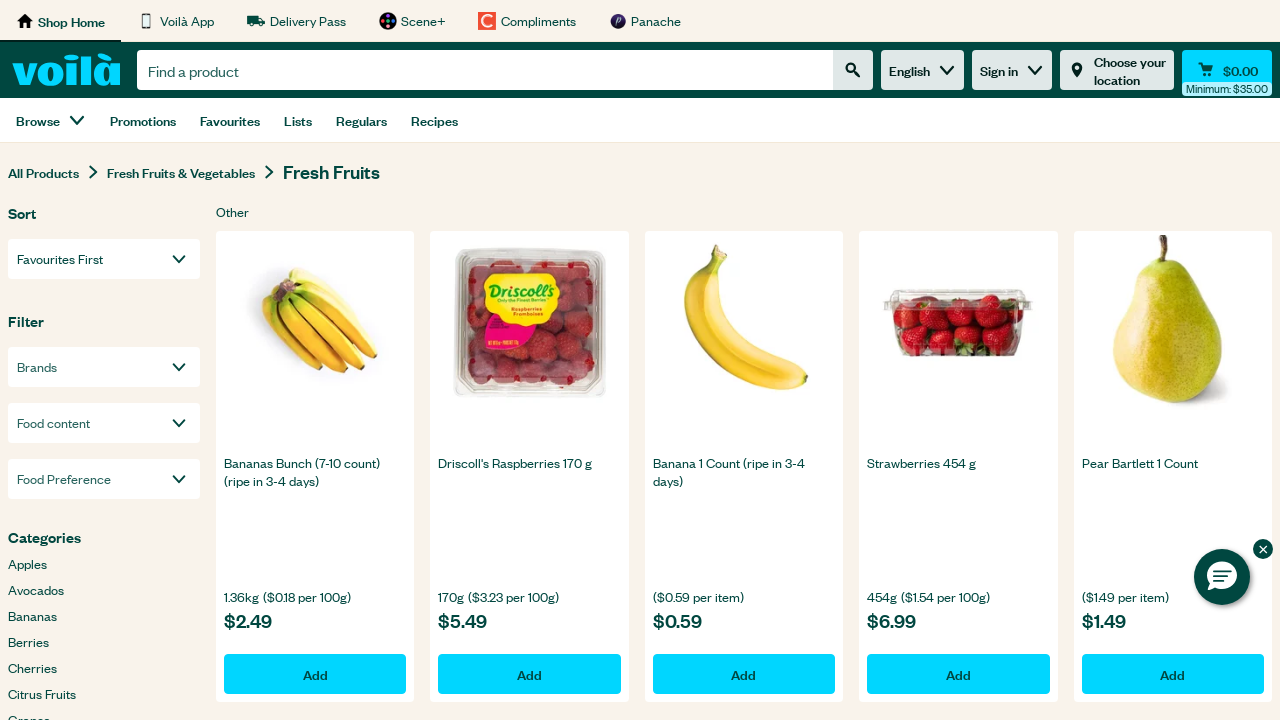

Clicked on search input field
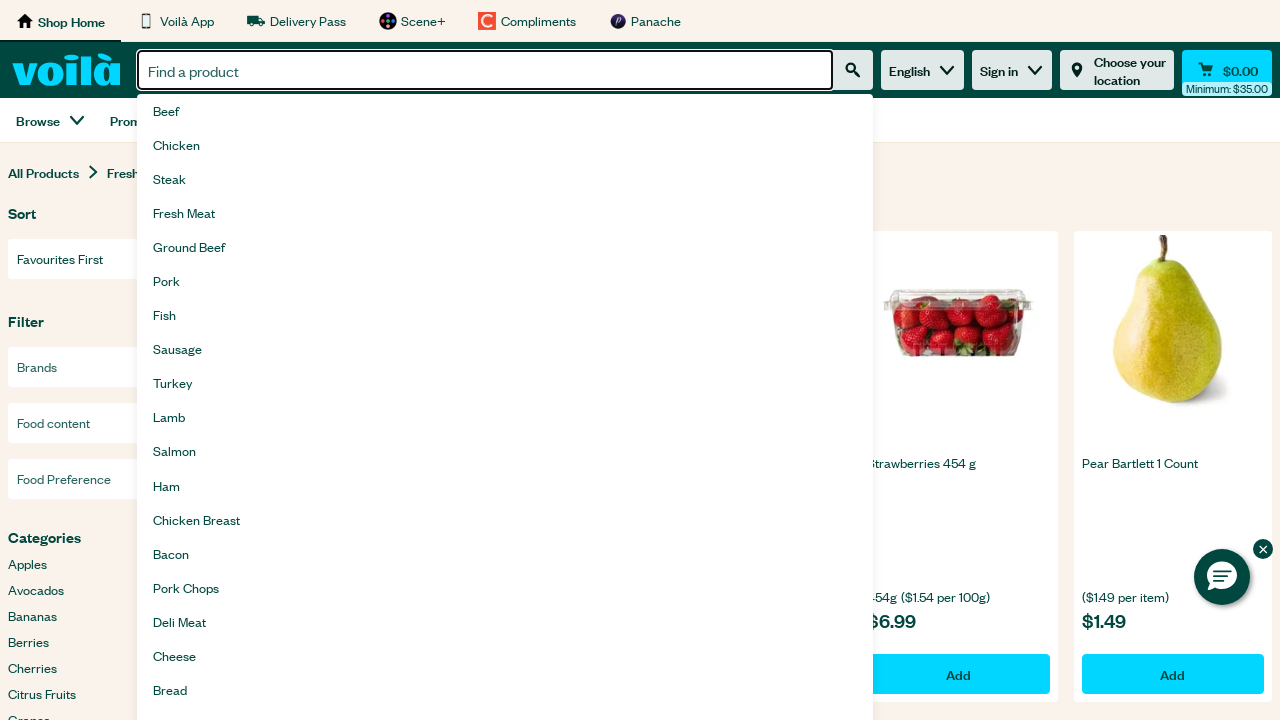

Cleared search input field
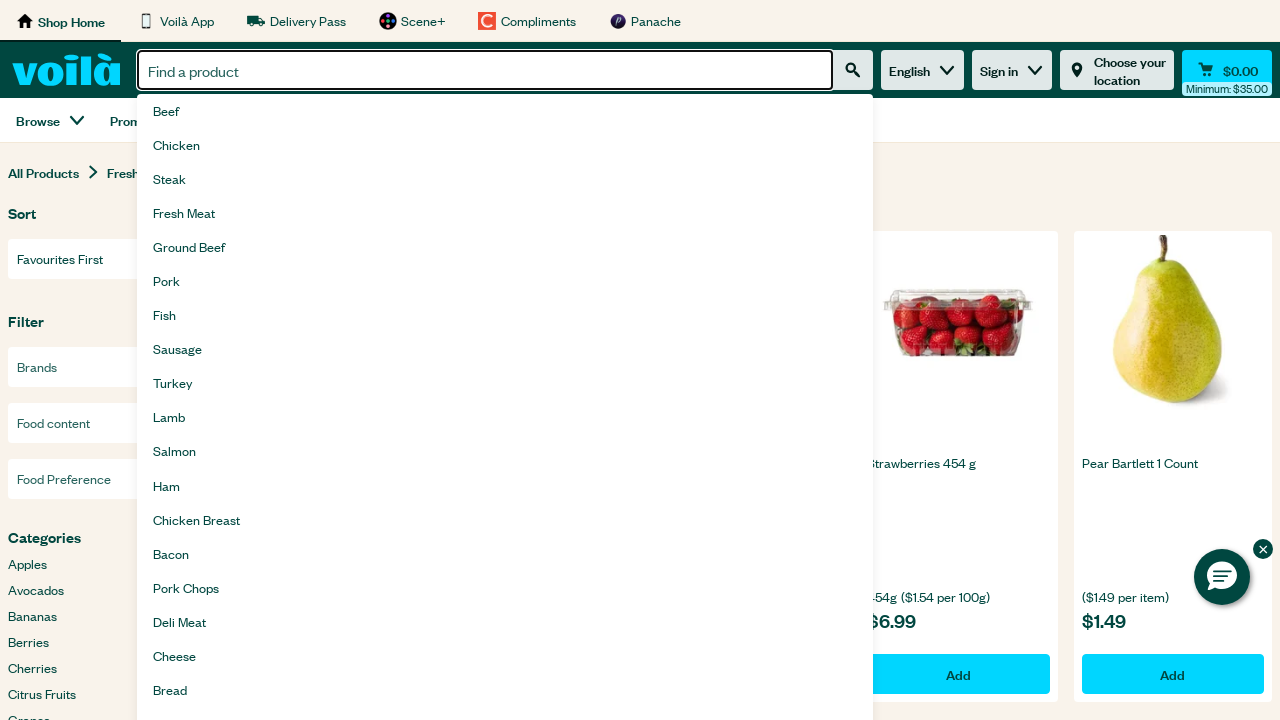

Entered search term 'Vegetables' in search field
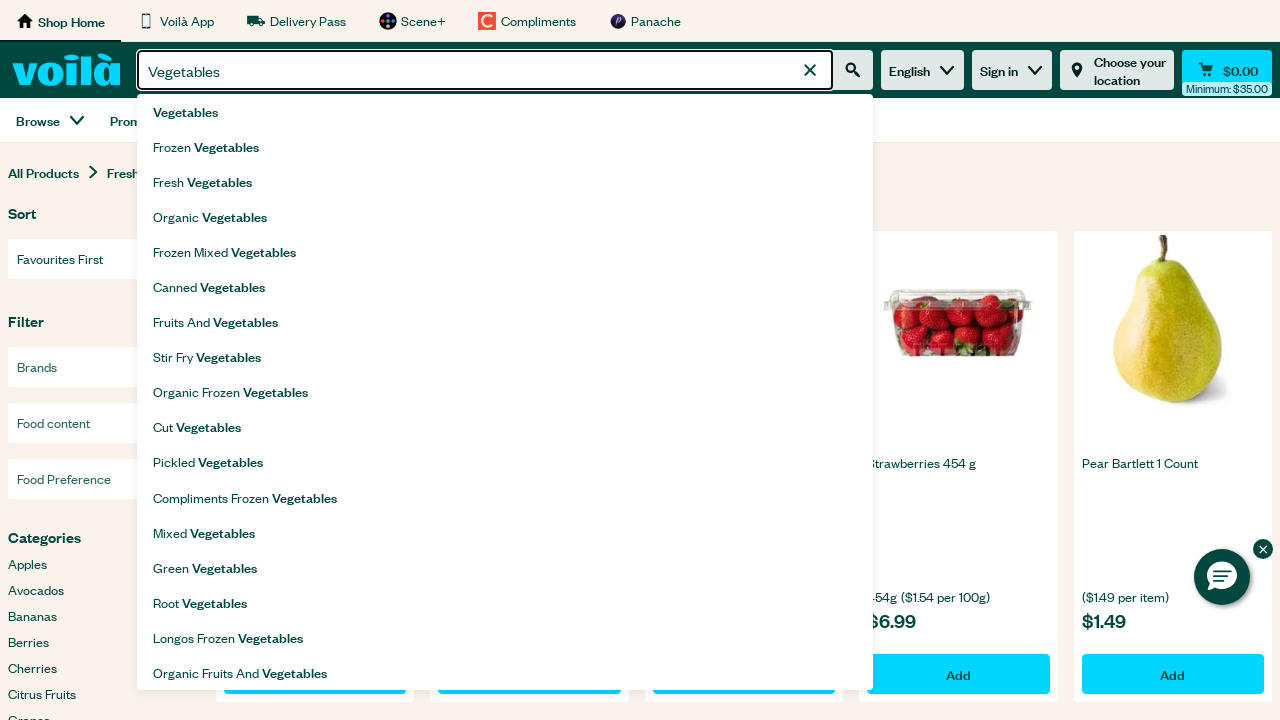

Pressed Enter to search for 'Vegetables'
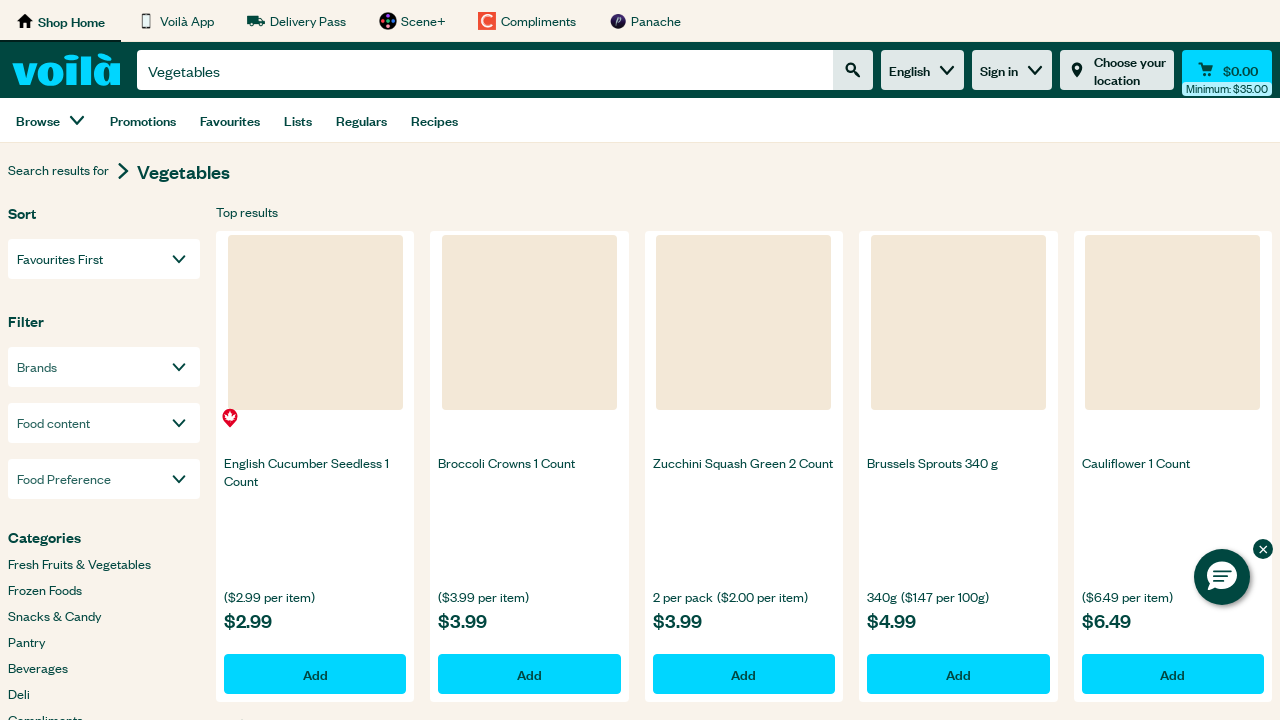

Waited for search results to load for 'Vegetables'
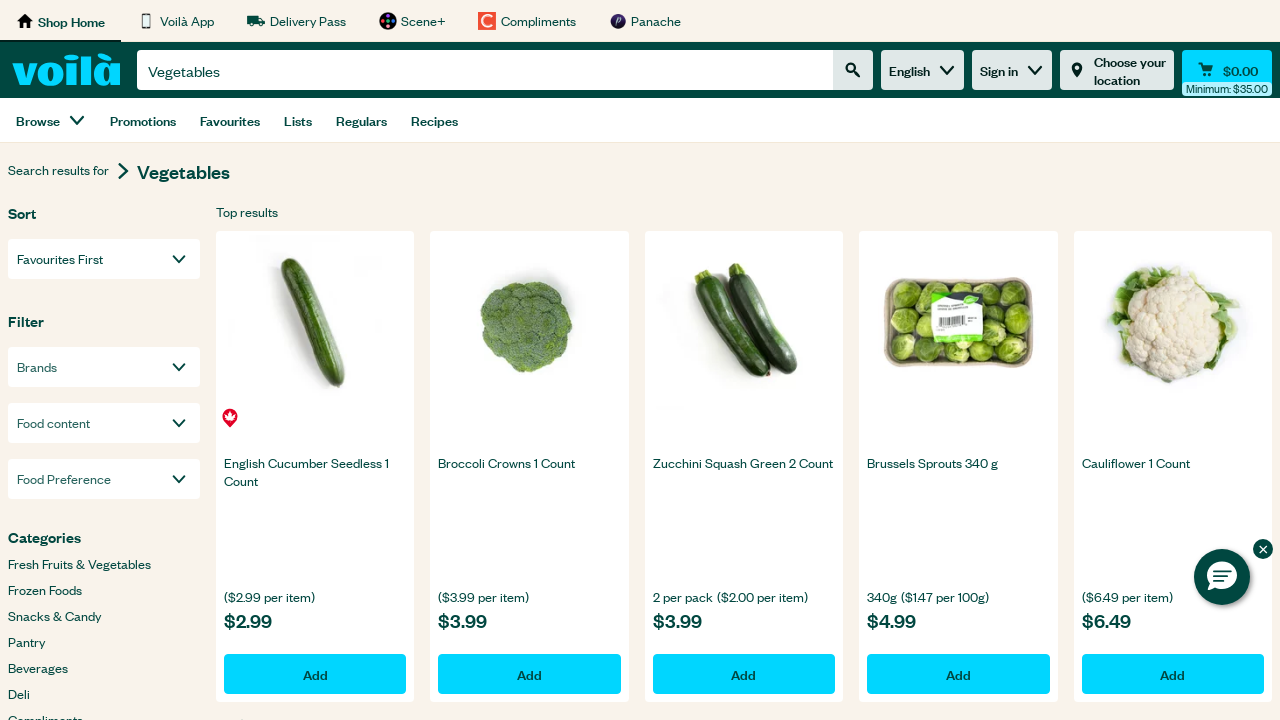

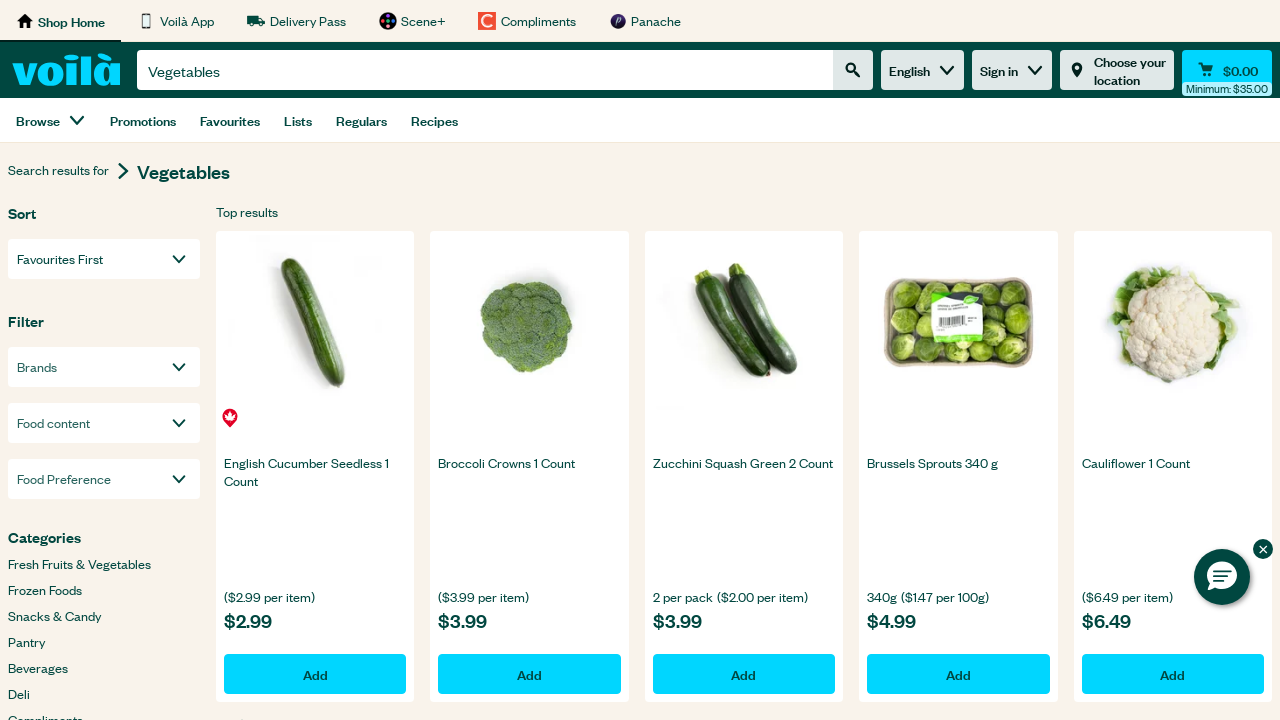